Tests right-click context menu functionality by right-clicking on a button element, selecting the "Copy" option from the context menu, and accepting the resulting alert dialog.

Starting URL: http://swisnl.github.io/jQuery-contextMenu/demo.html

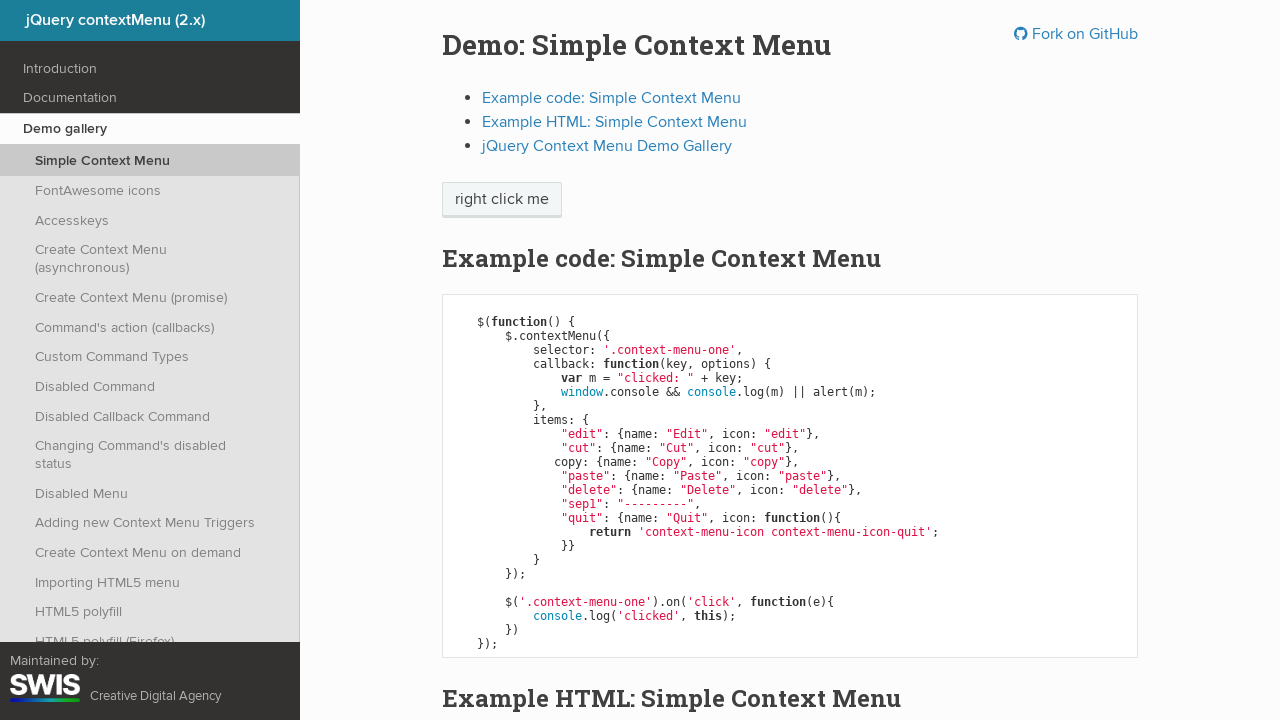

Set up dialog handler to automatically accept alerts
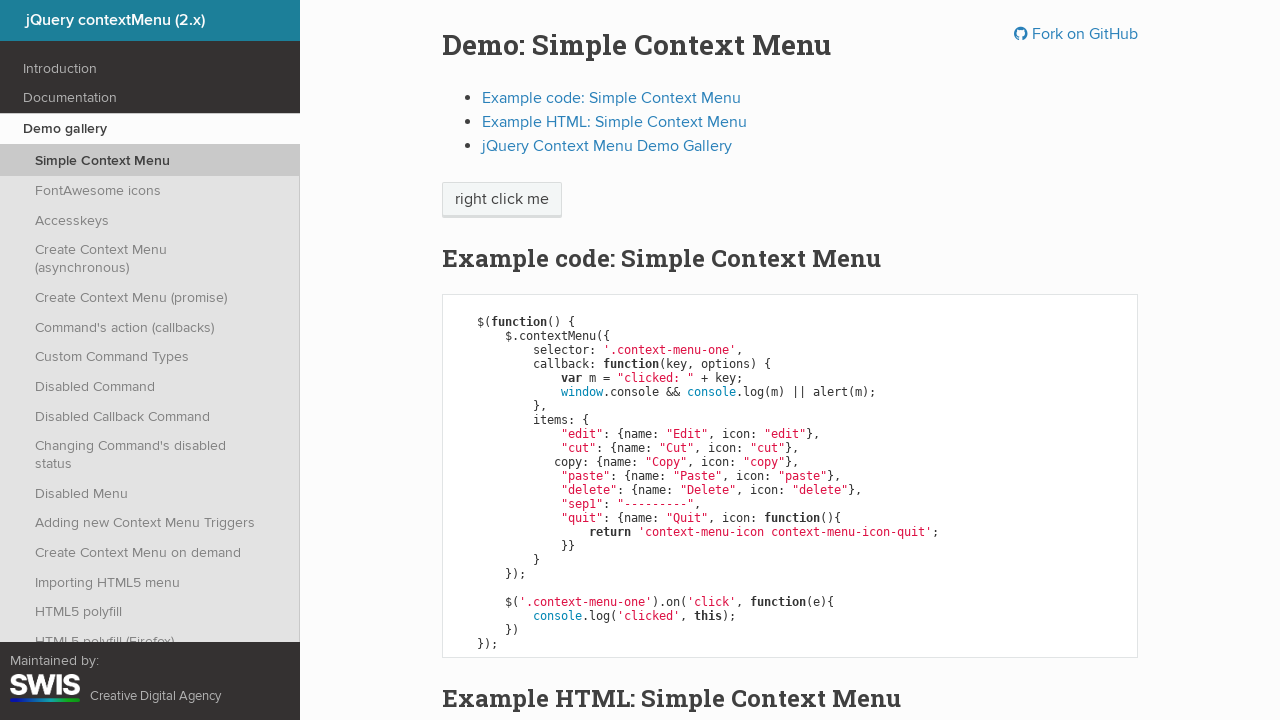

Right-clicked on the 'right click me' button to open context menu at (502, 200) on xpath=//span[contains(text(),'right click me')]
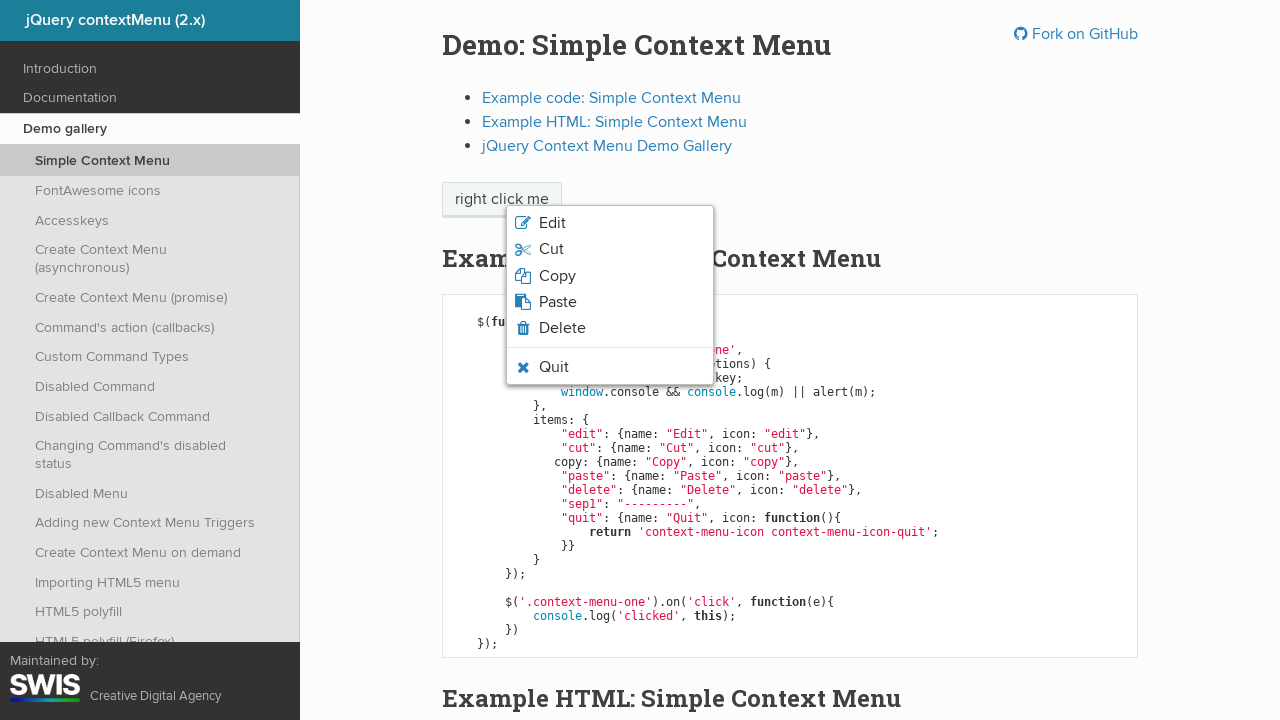

Clicked on the 'Copy' option in the context menu at (557, 276) on xpath=//body[1]/ul[1]/li[3]/span[1]
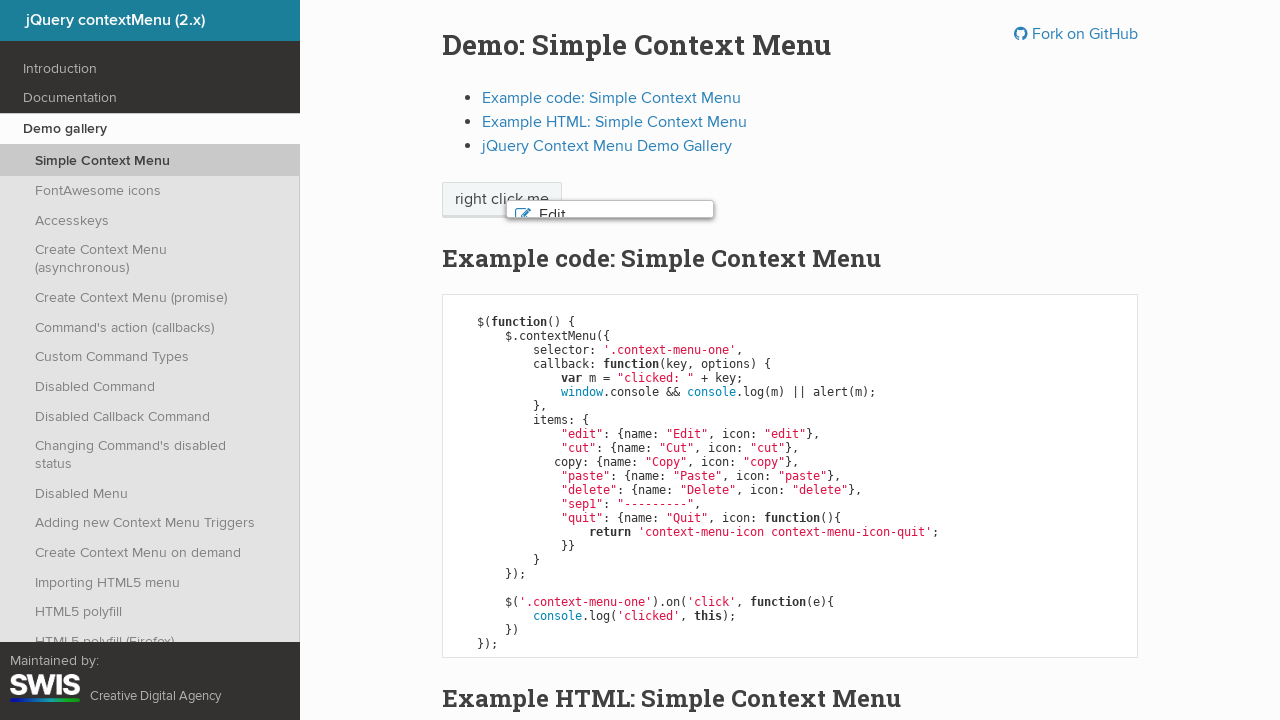

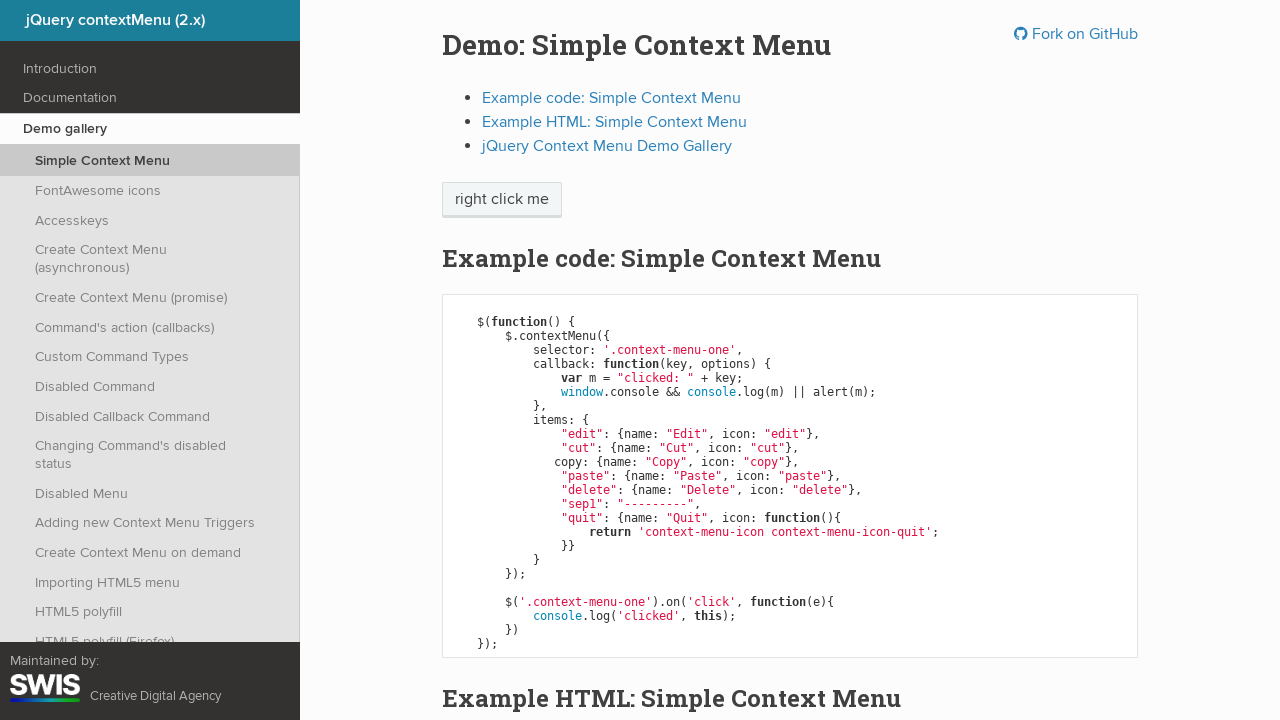